Tests that new todo items are appended to the bottom of the list by creating 3 items

Starting URL: https://demo.playwright.dev/todomvc

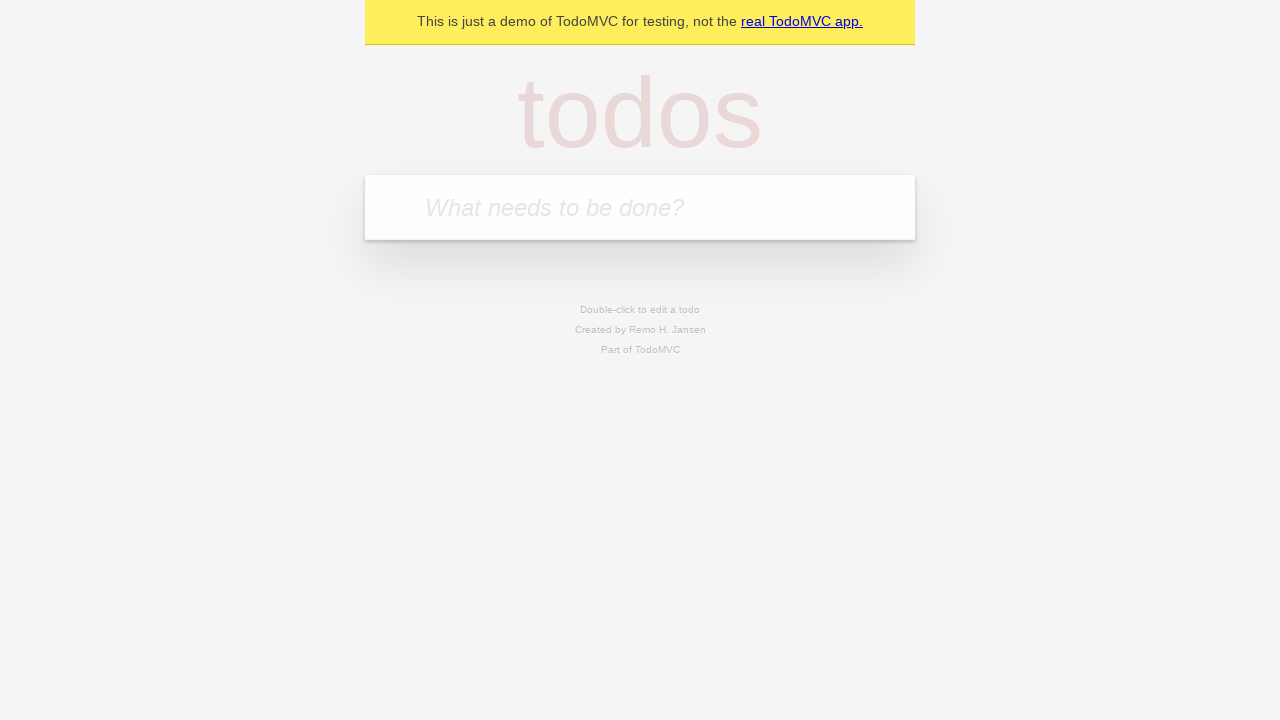

Filled new-todo input with 'buy some cheese' on .new-todo
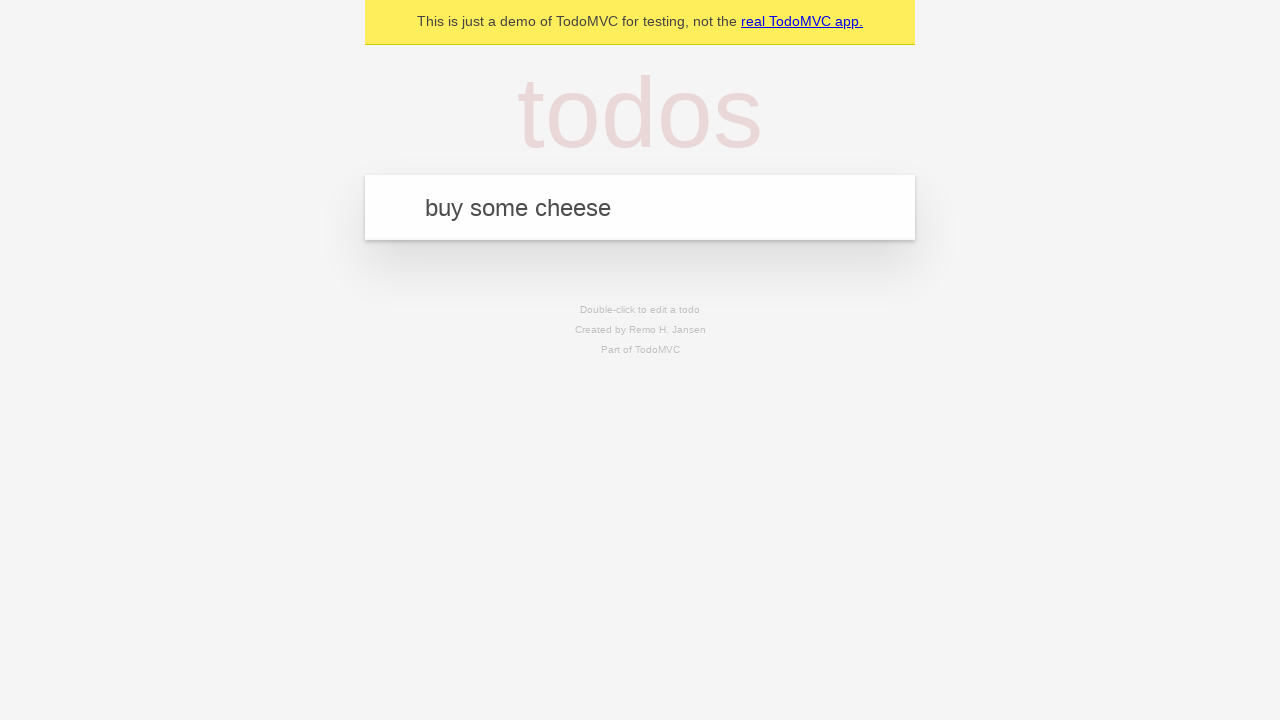

Pressed Enter to add first todo item on .new-todo
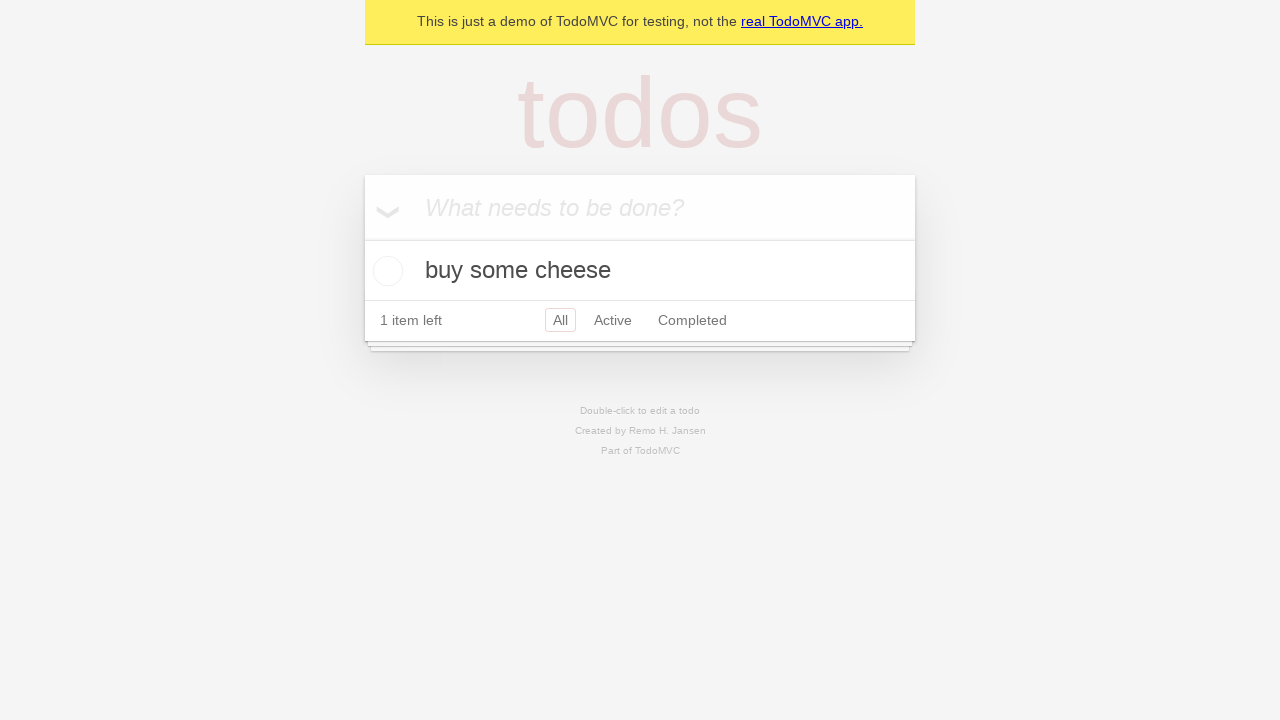

Filled new-todo input with 'feed the cat' on .new-todo
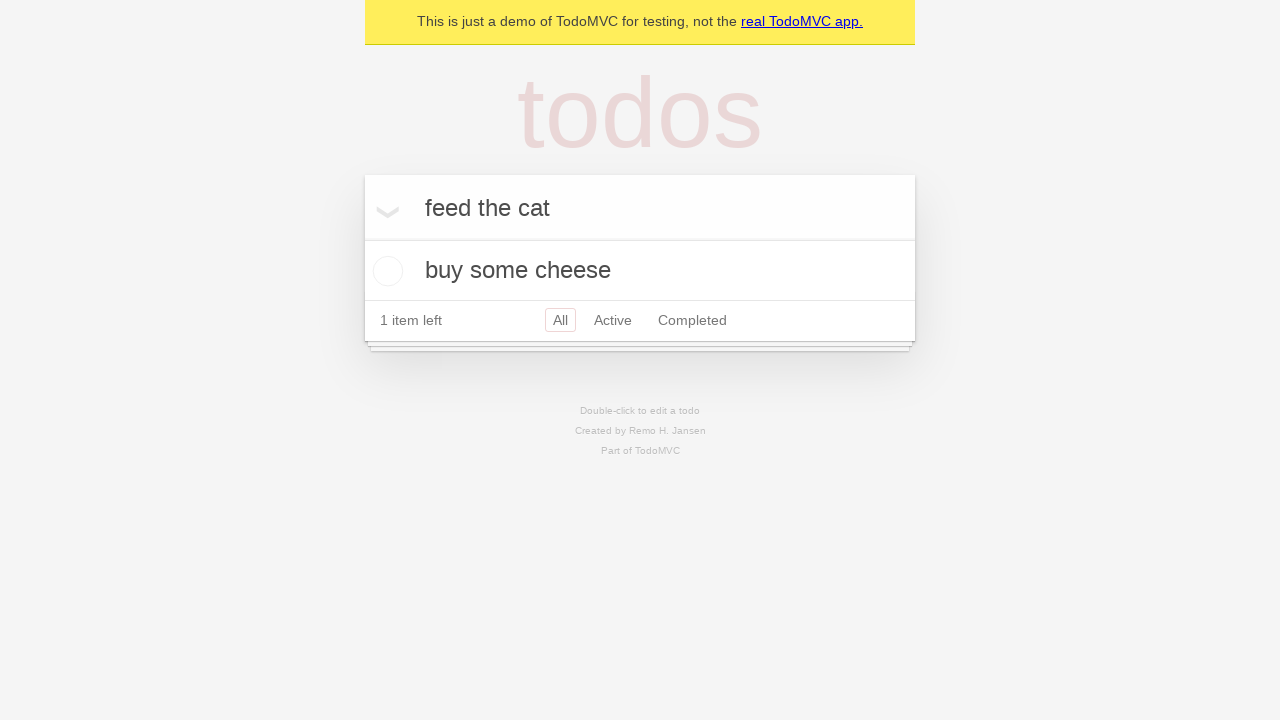

Pressed Enter to add second todo item on .new-todo
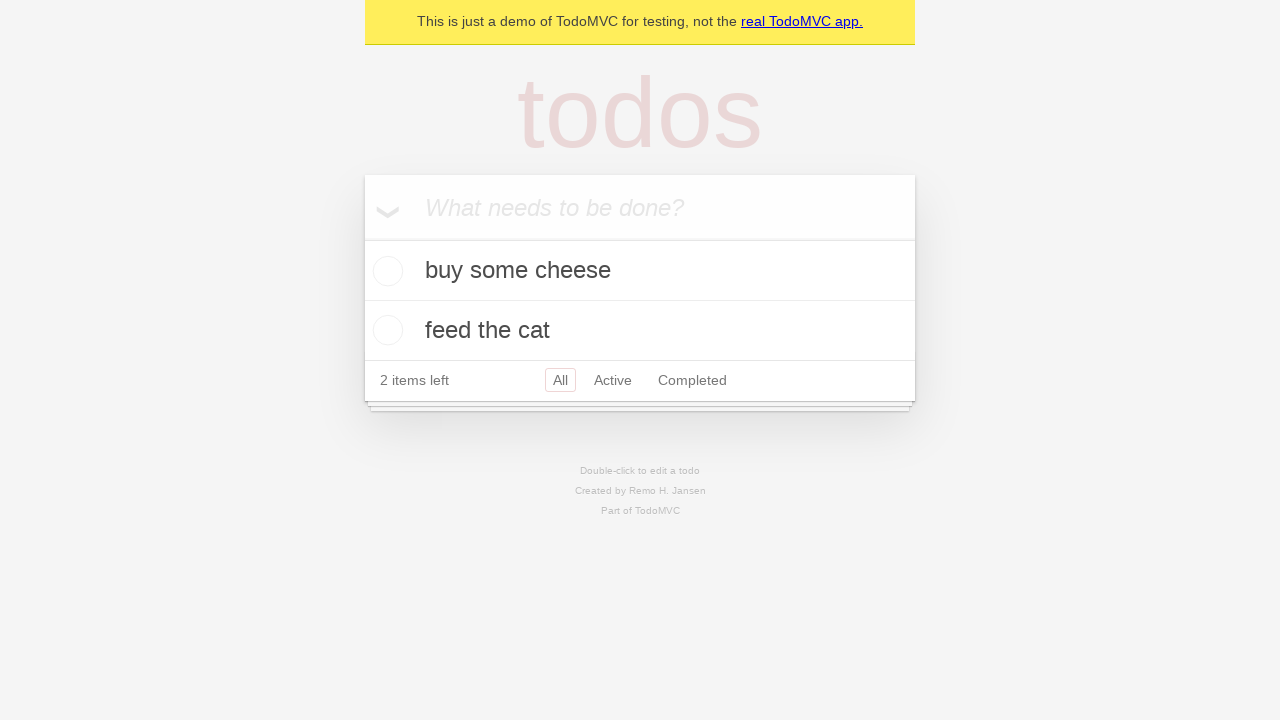

Filled new-todo input with 'book a doctors appointment' on .new-todo
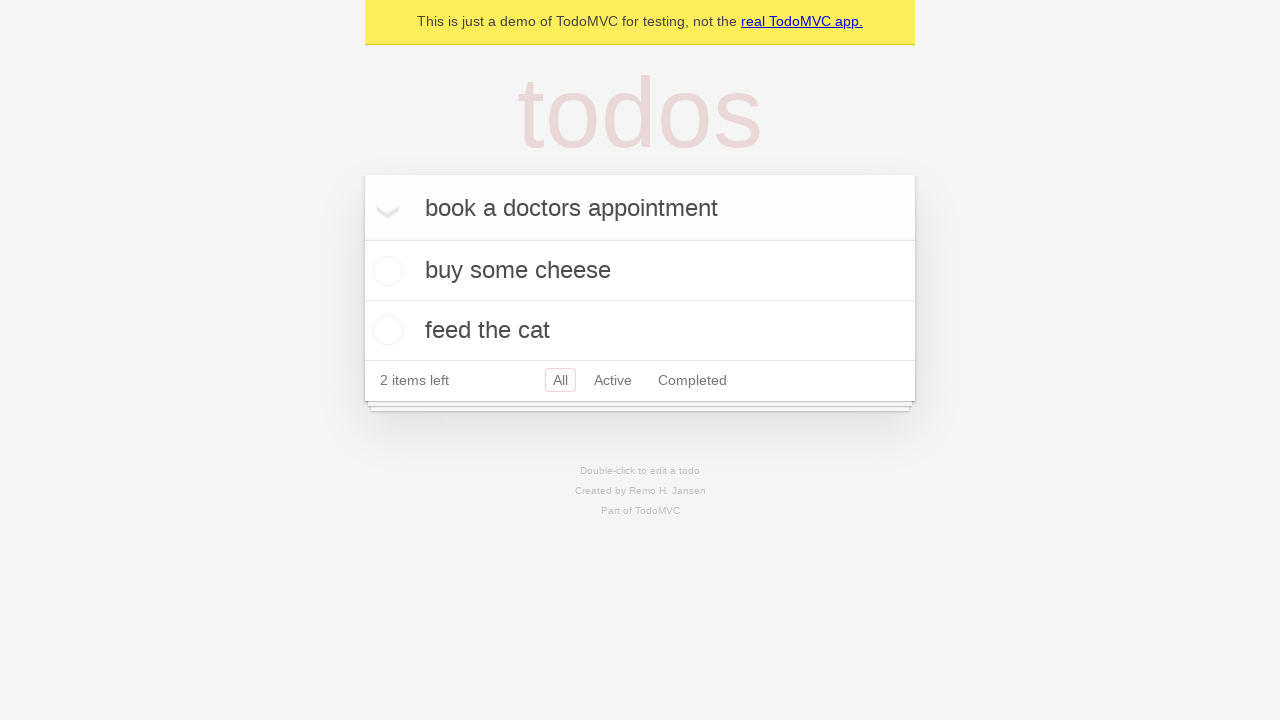

Pressed Enter to add third todo item on .new-todo
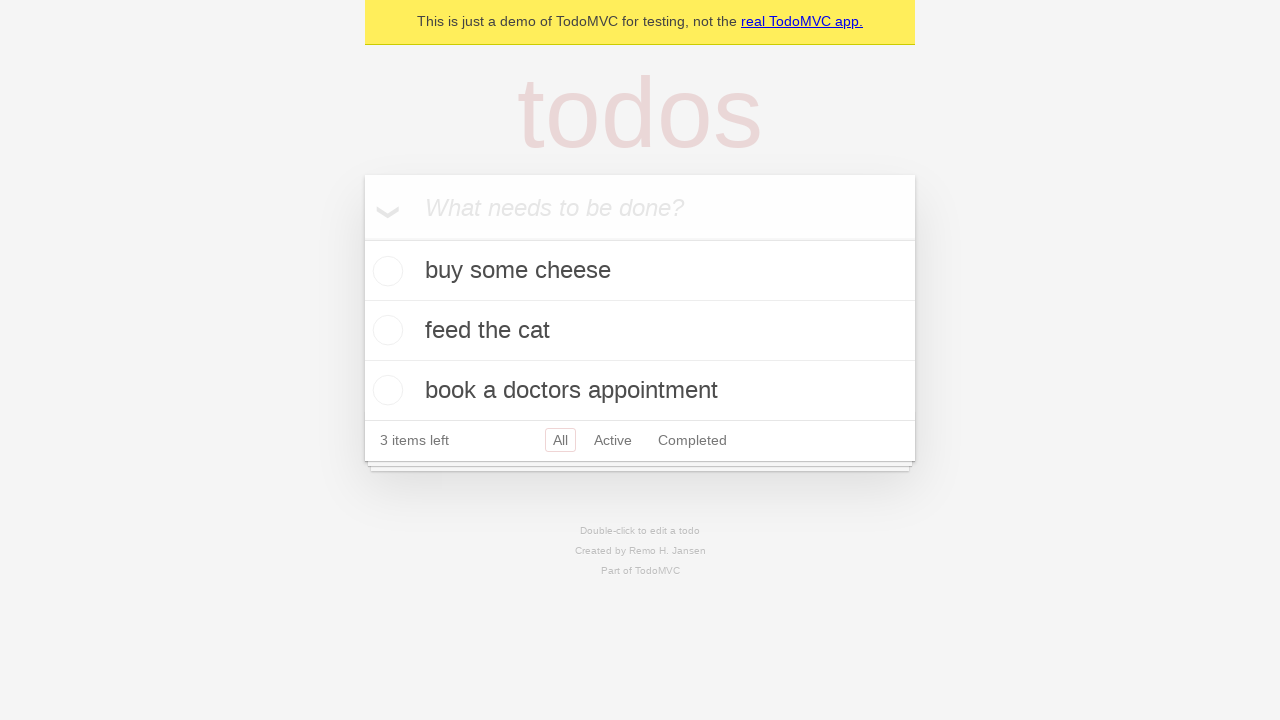

Todo count element loaded, confirming all 3 items were added to list
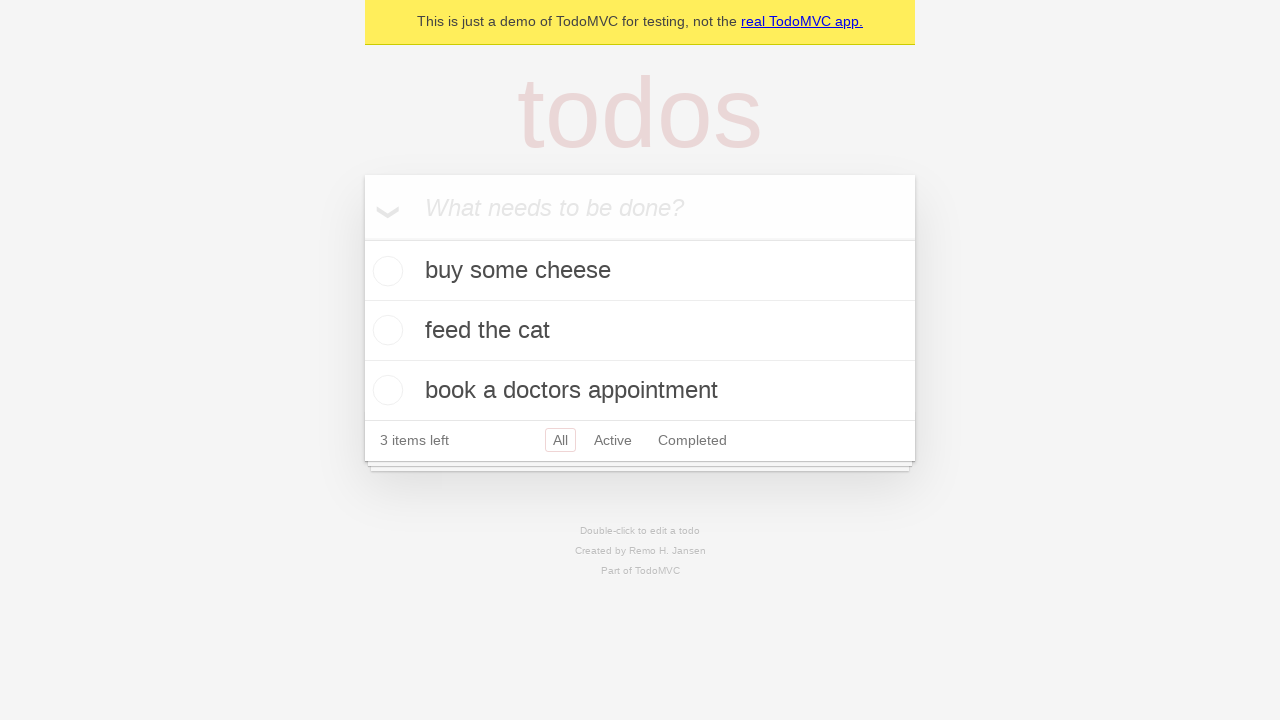

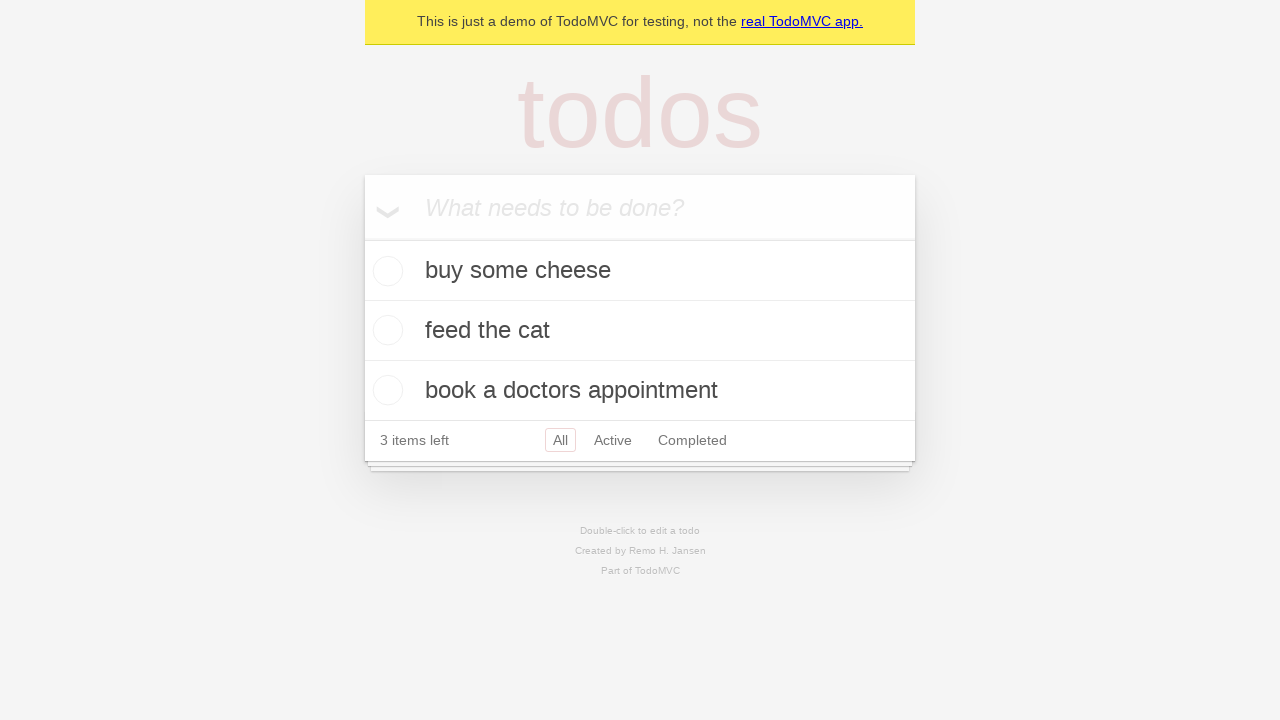